Tests alert handling functionality including simple alerts, confirmation dialogs, and verifying the results of accepting or dismissing alerts

Starting URL: https://leafground.com/alert.xhtml

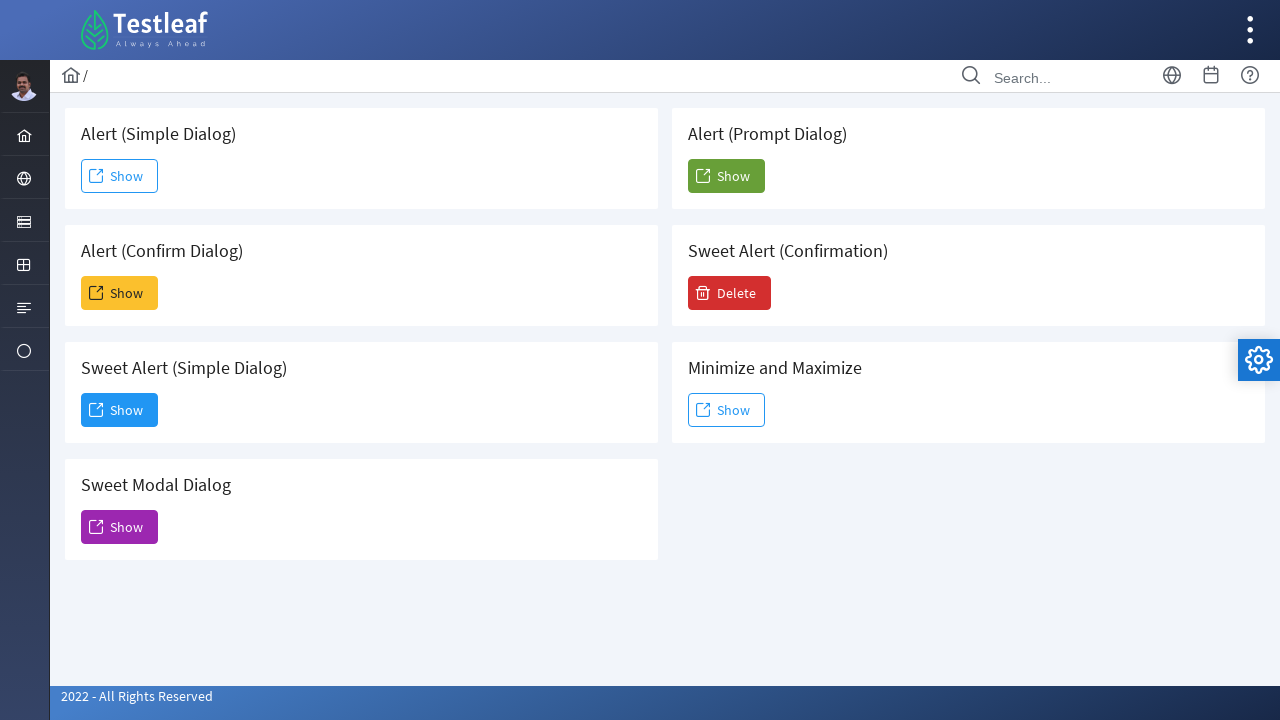

Clicked Show button to trigger simple alert at (120, 176) on xpath=//span[text()='Show']
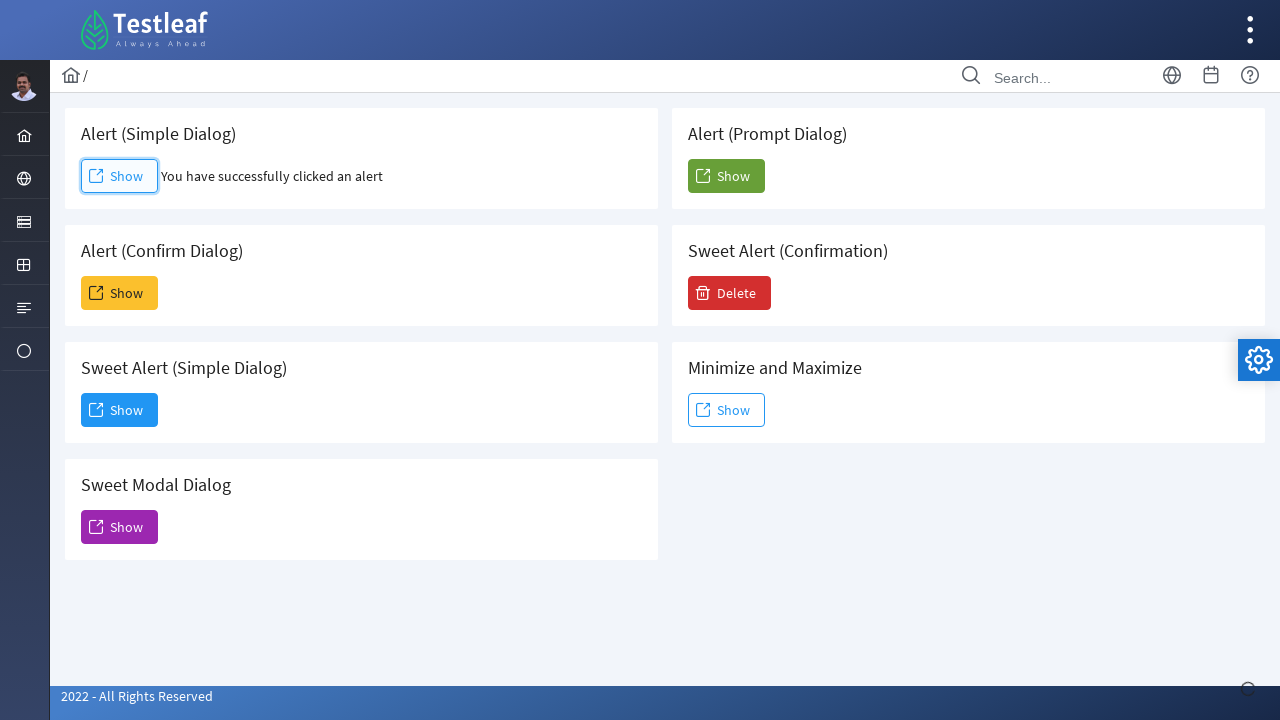

Set up dialog handler to accept alerts
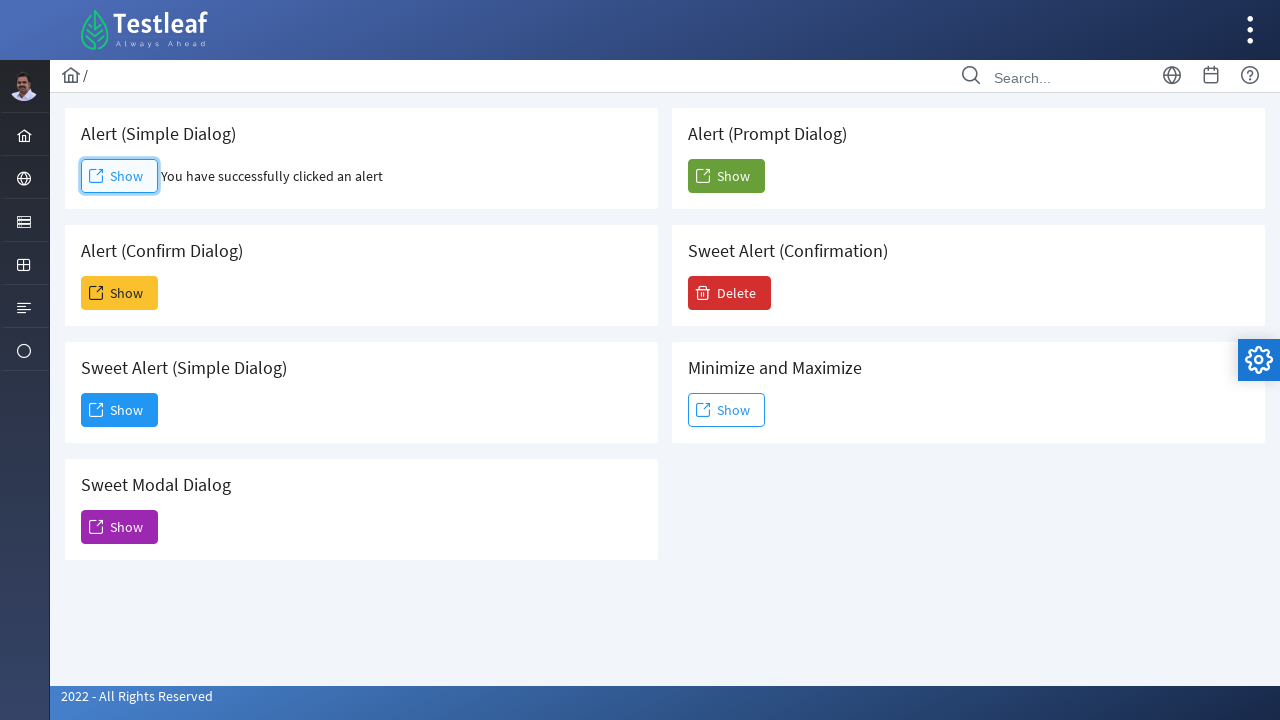

Located success message element
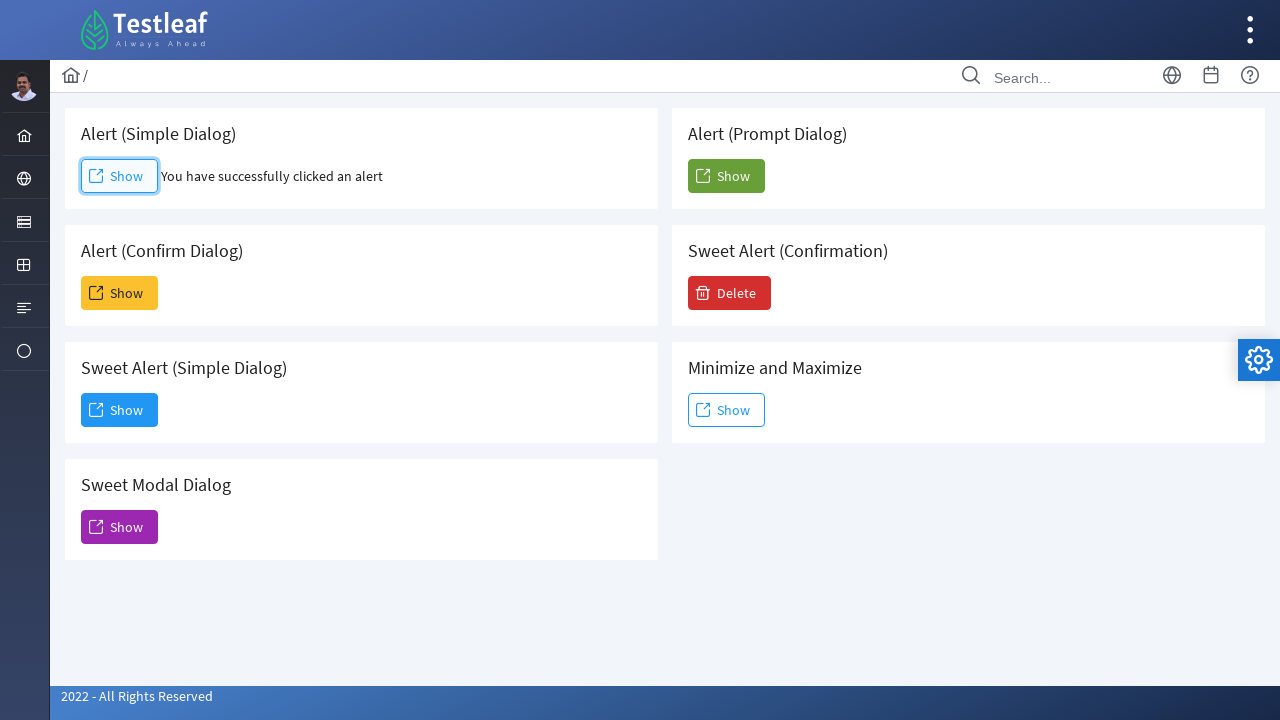

Waited for success message to appear after accepting alert
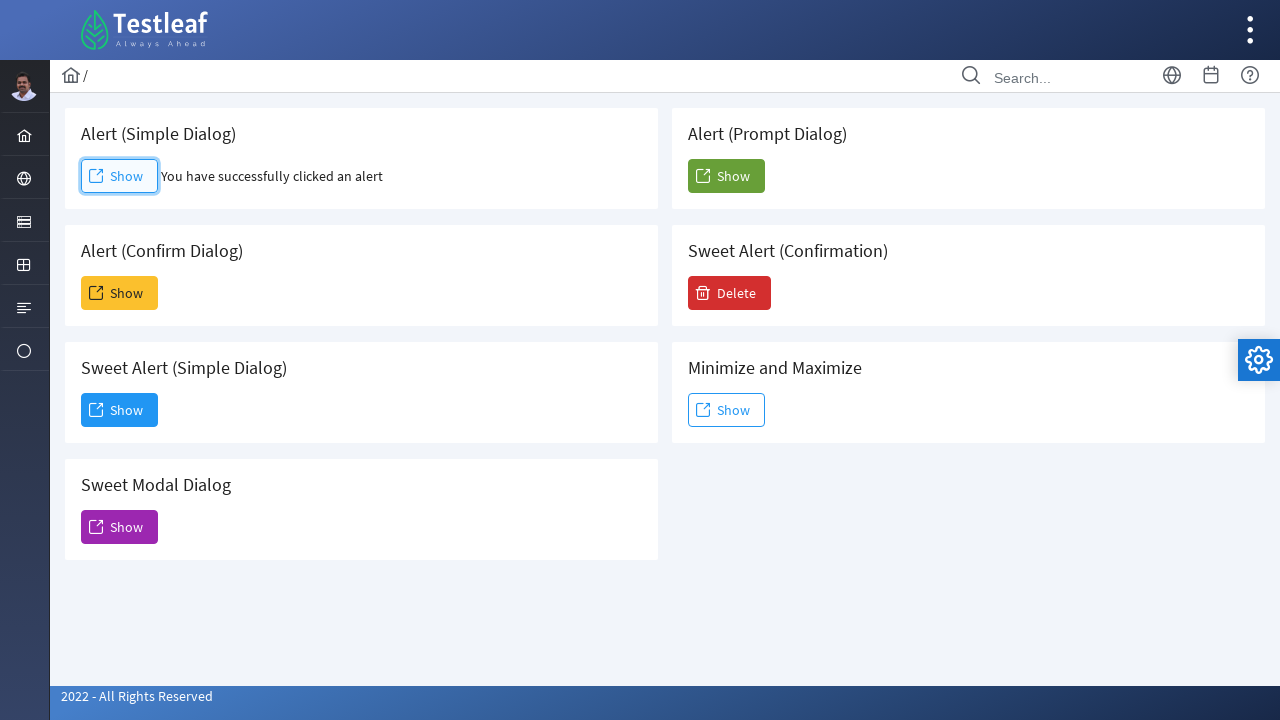

Clicked button to trigger confirmation dialog at (96, 293) on xpath=//h5[text()=' Alert (Confirm Dialog)']/following::span
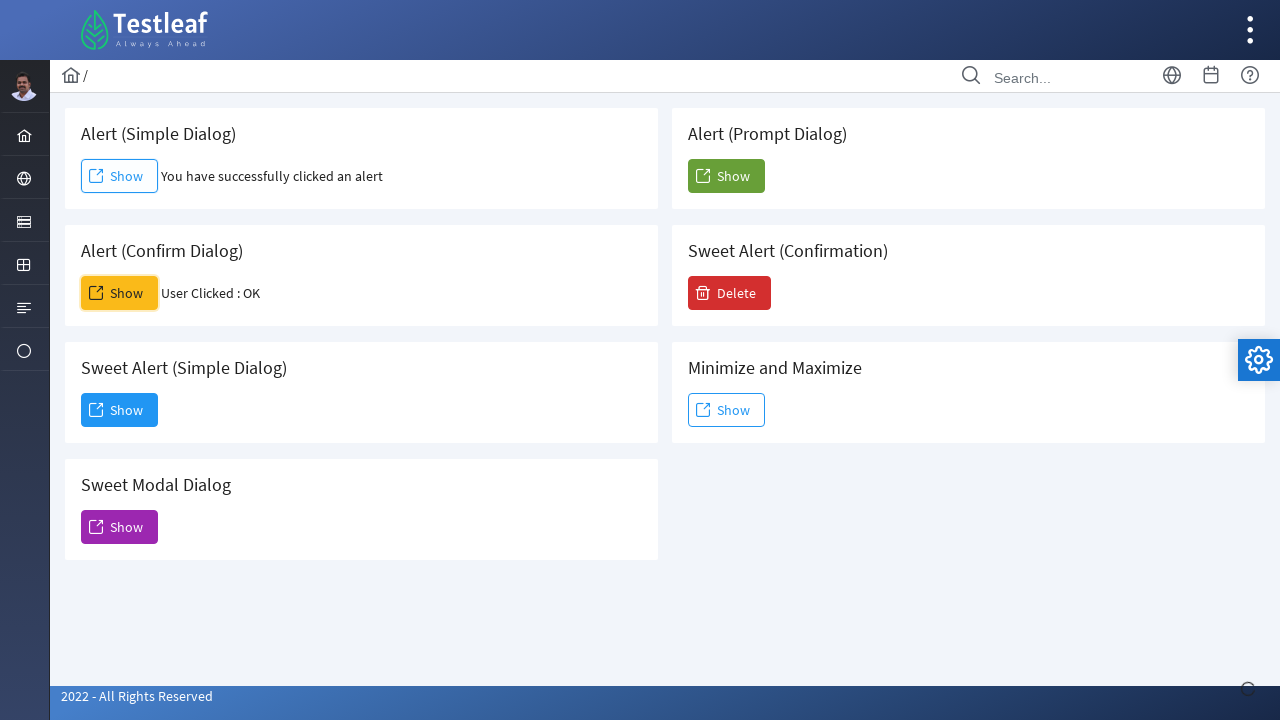

Set up dialog handler to dismiss confirmation alerts
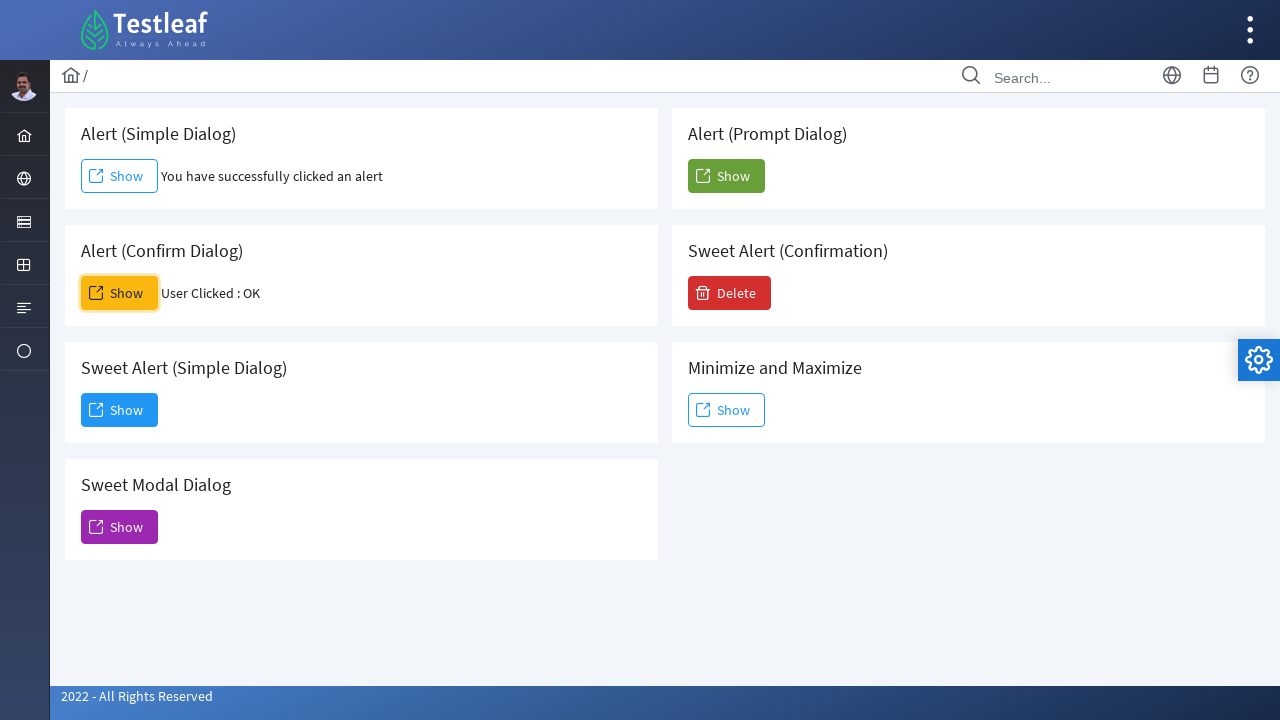

Waited for result message to appear after dismissing confirmation dialog
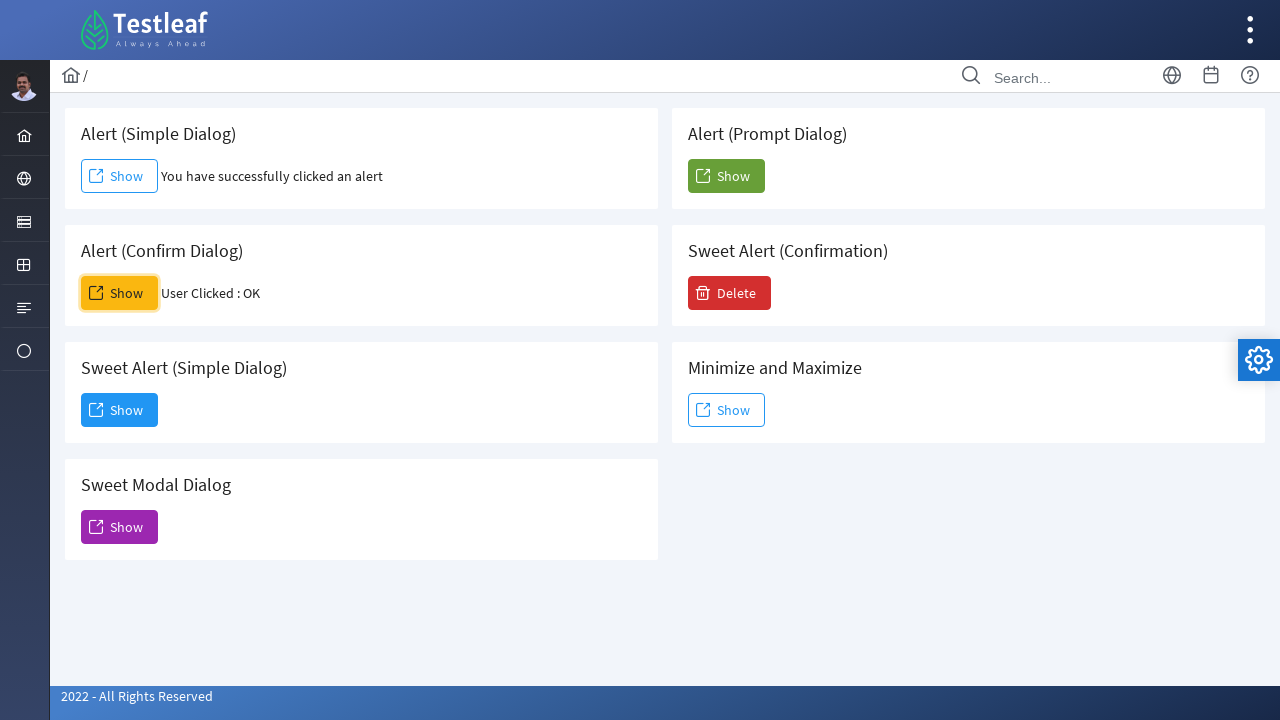

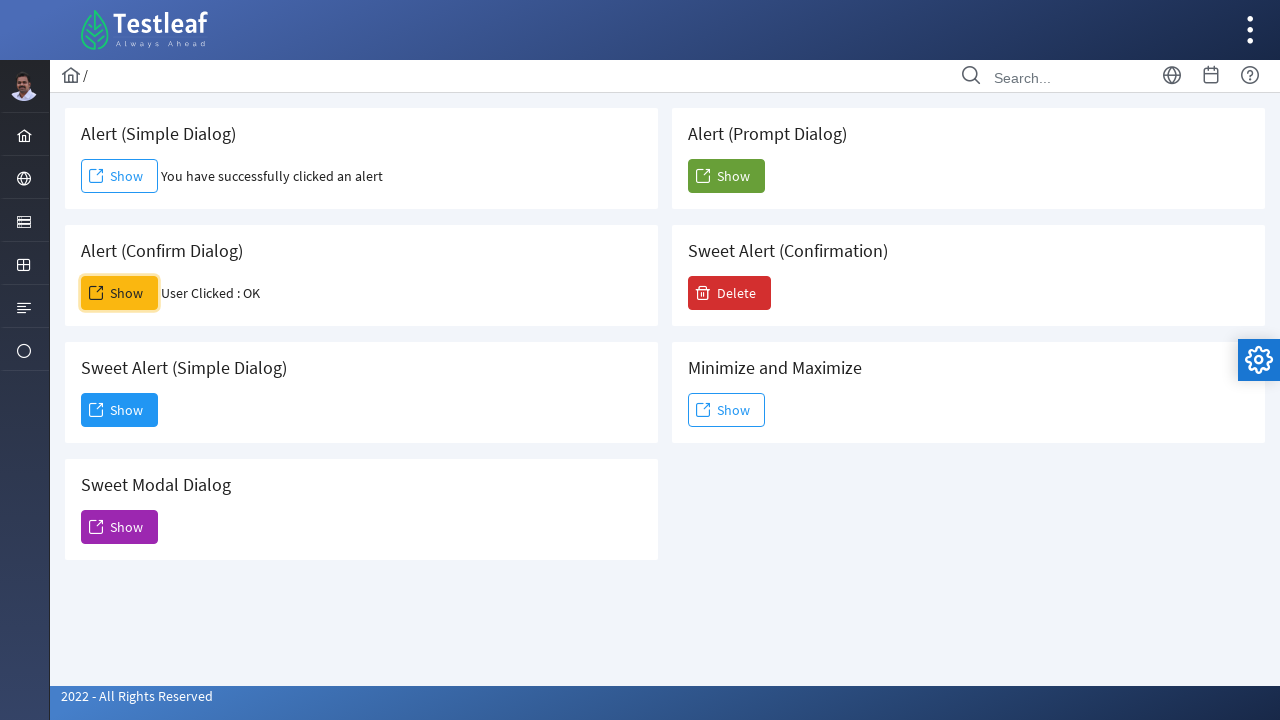